Tests that the todo counter displays the correct number of items as todos are added

Starting URL: https://demo.playwright.dev/todomvc

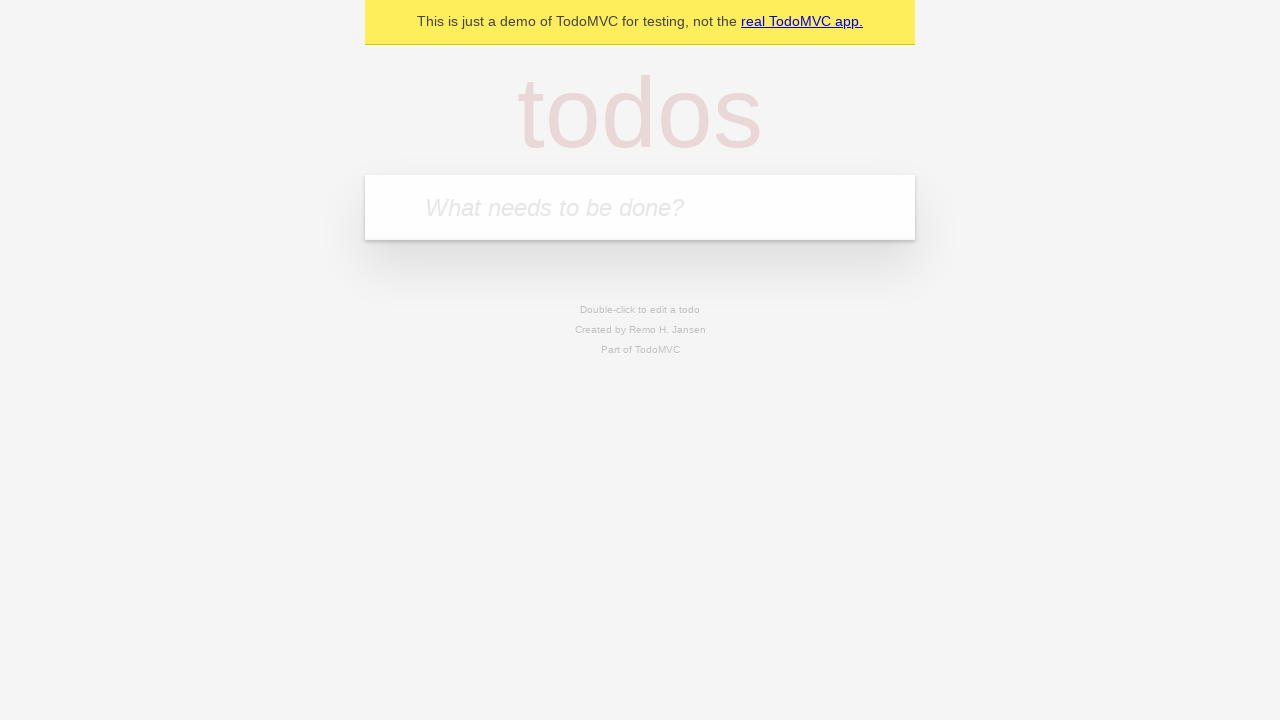

Filled new todo input with 'buy some cheese' on .new-todo
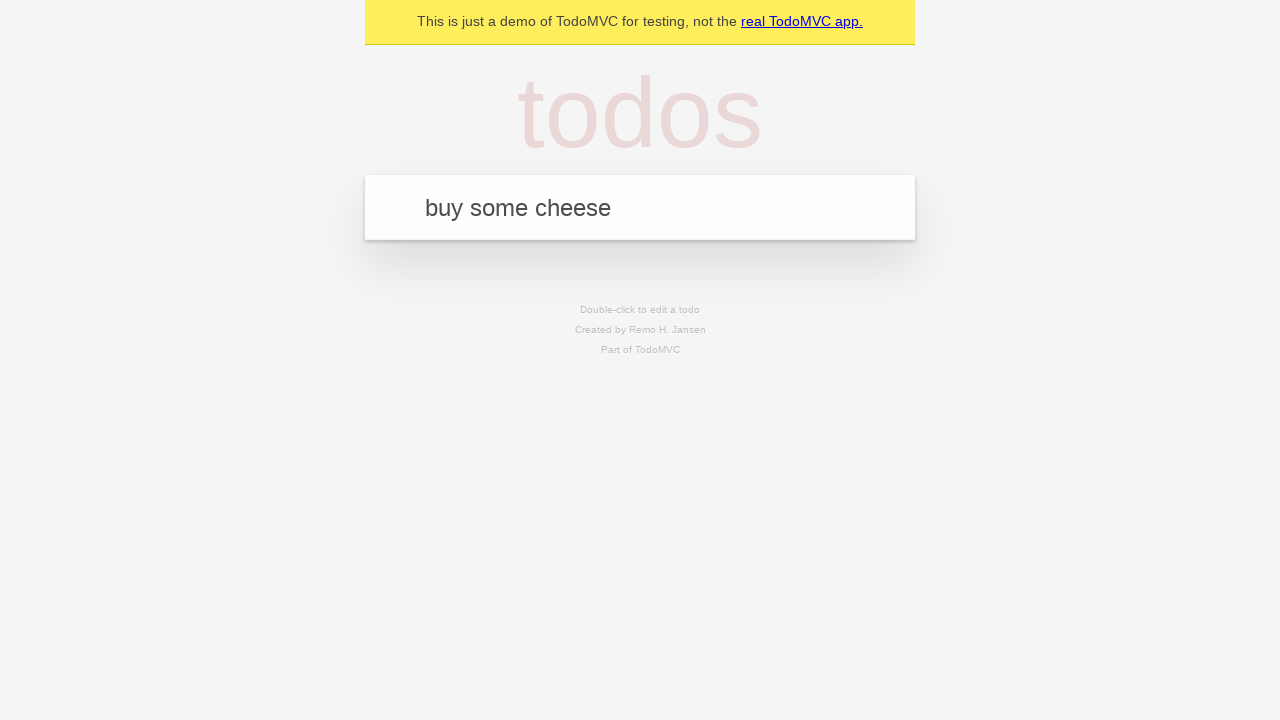

Pressed Enter to add first todo item on .new-todo
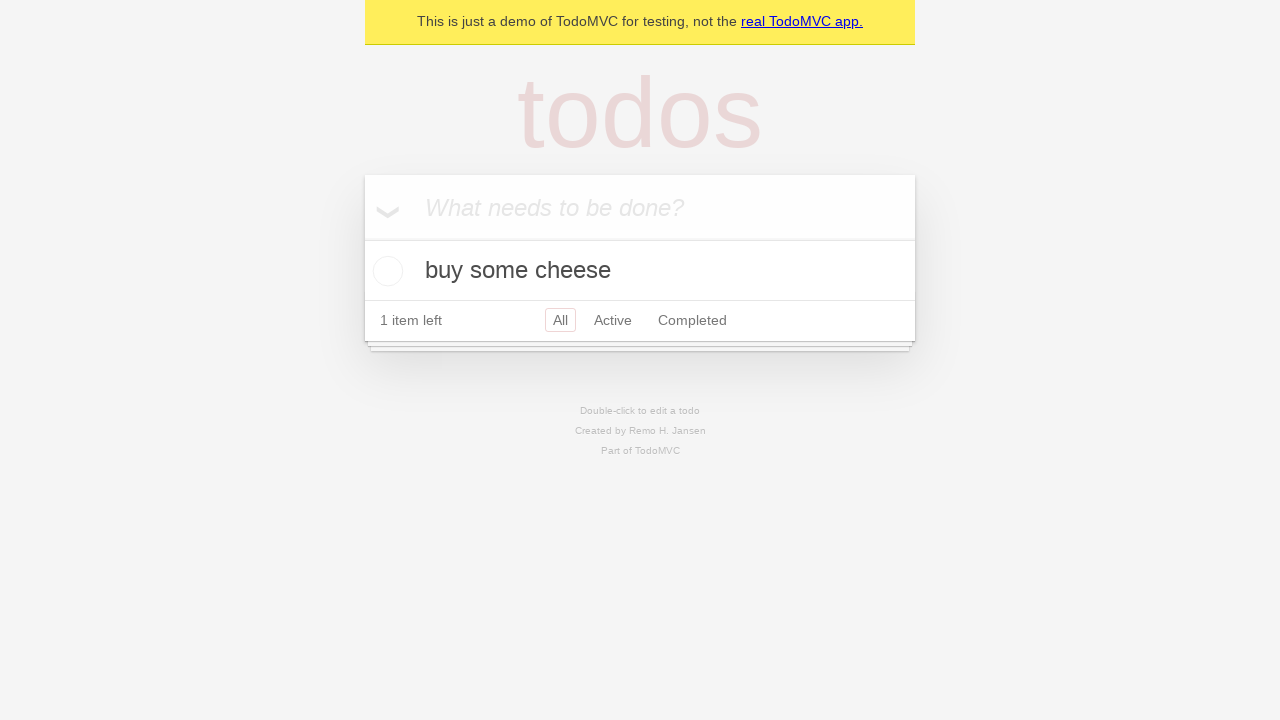

Todo counter element loaded after adding first item
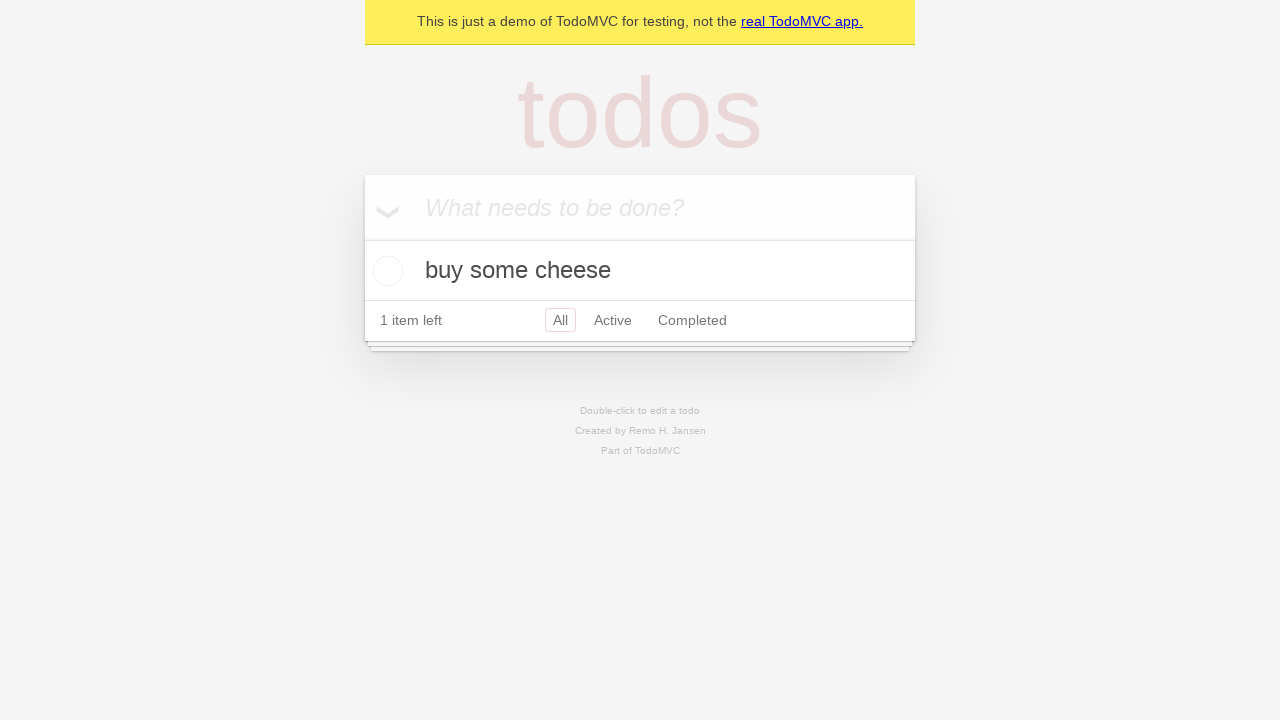

Filled new todo input with 'feed the cat' on .new-todo
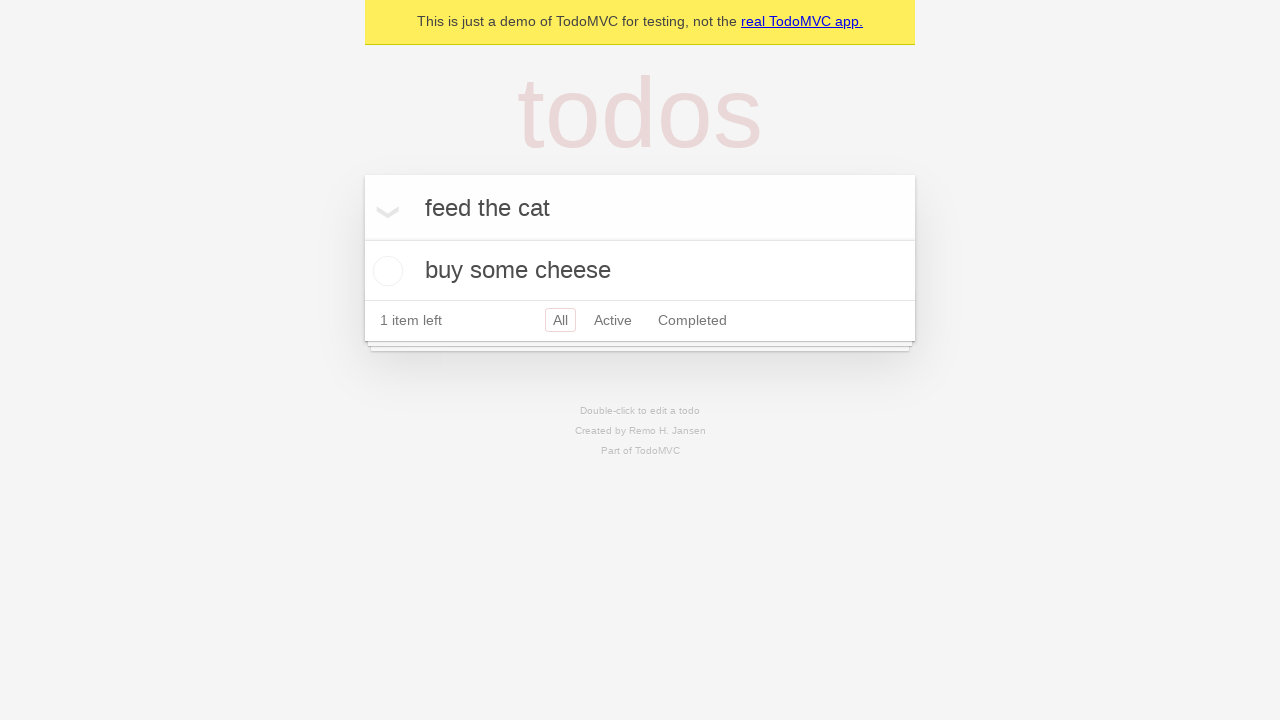

Pressed Enter to add second todo item on .new-todo
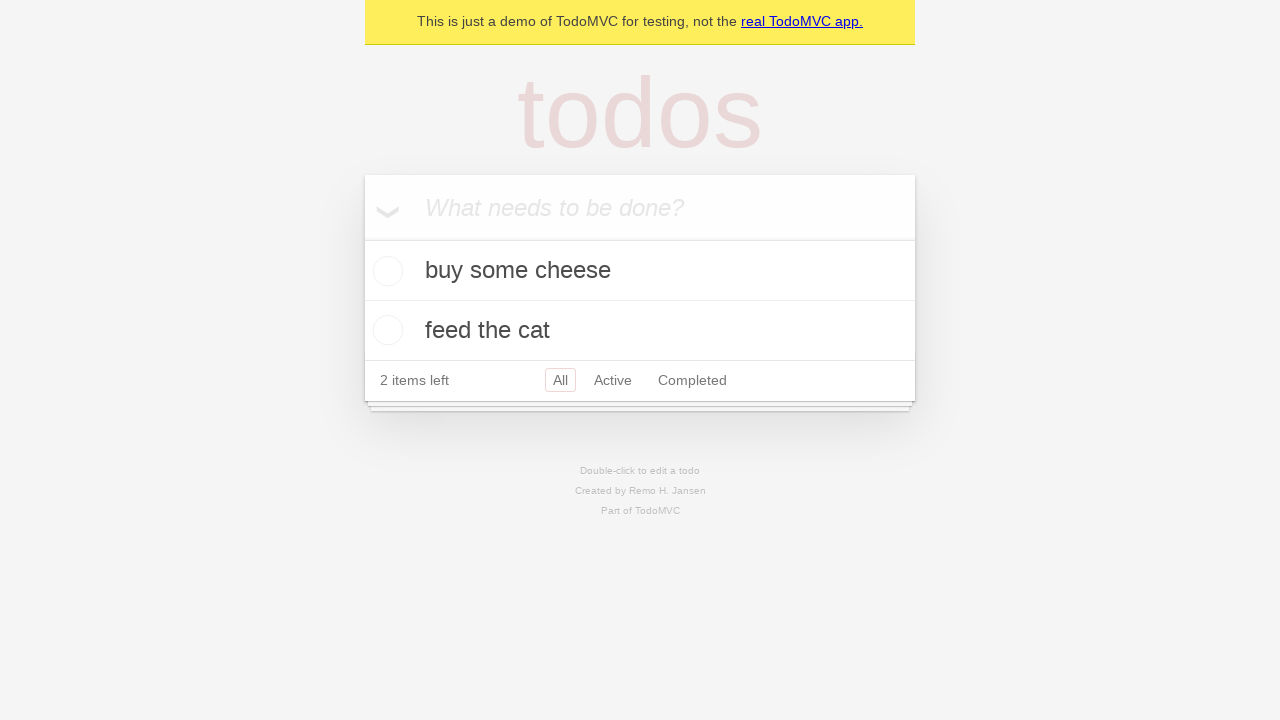

Second todo item appeared in the list
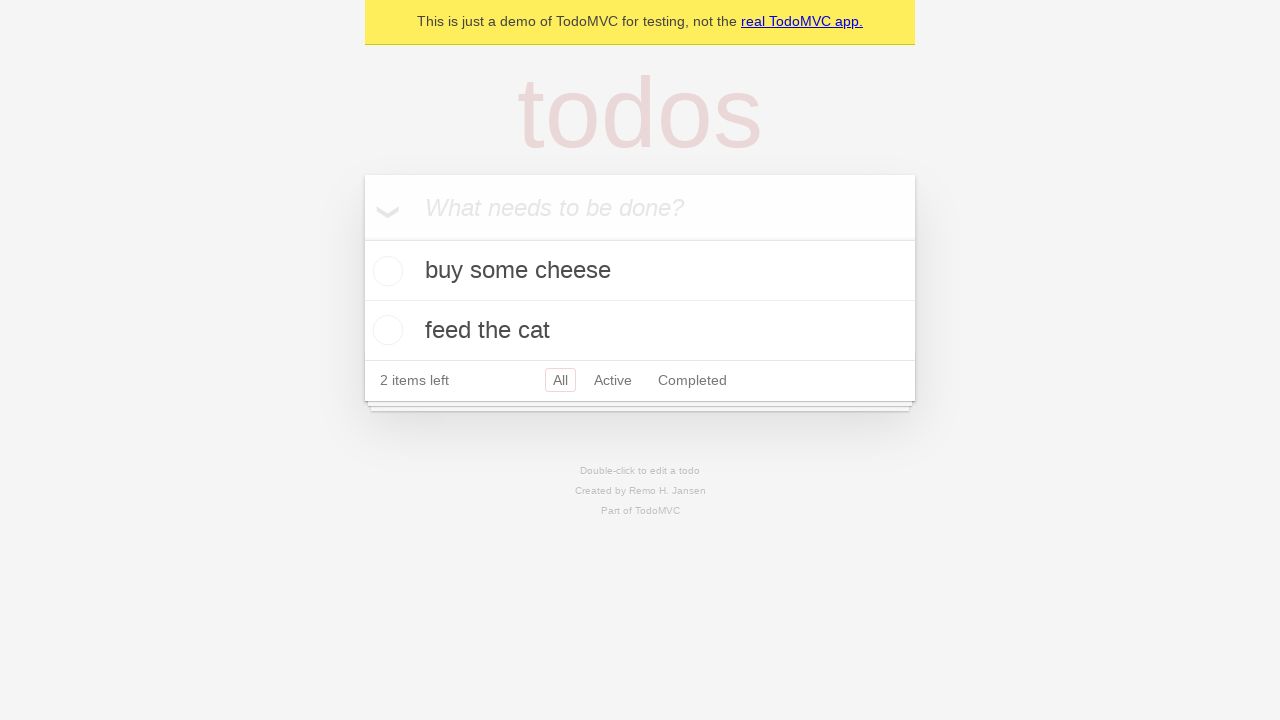

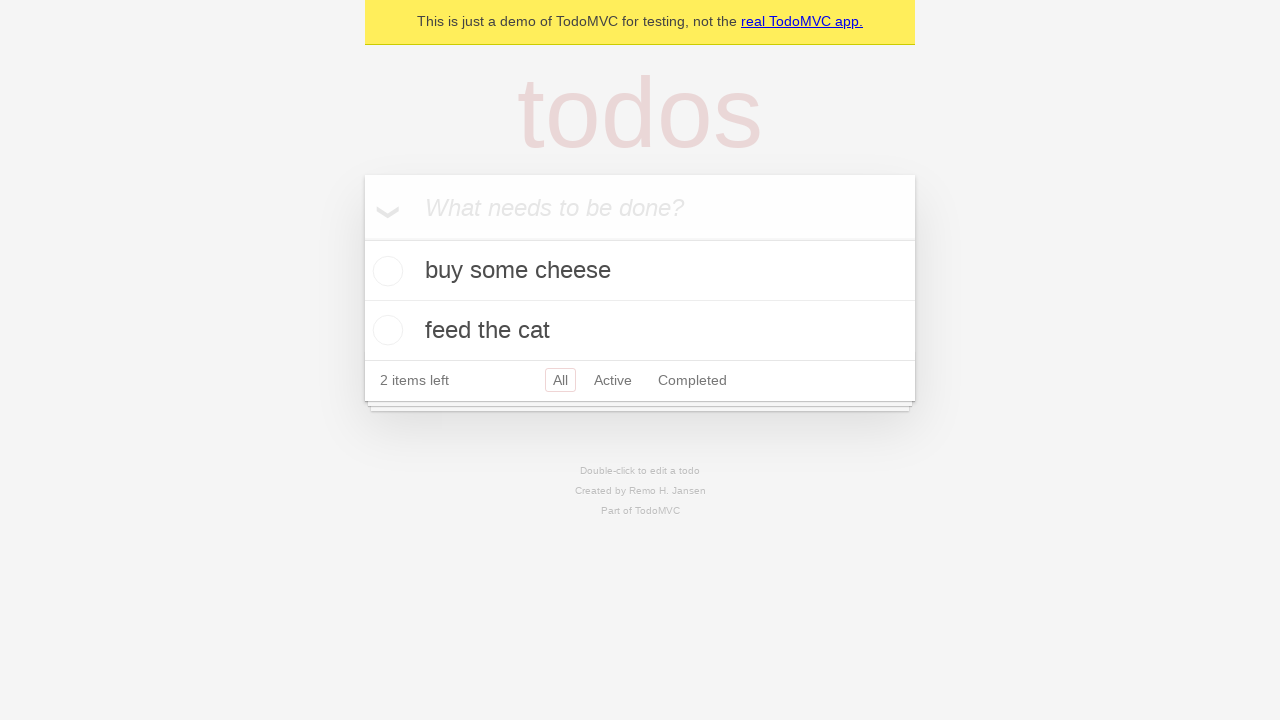